Navigates to Loadium website and verifies the page loads successfully

Starting URL: https://www.loadium.com/

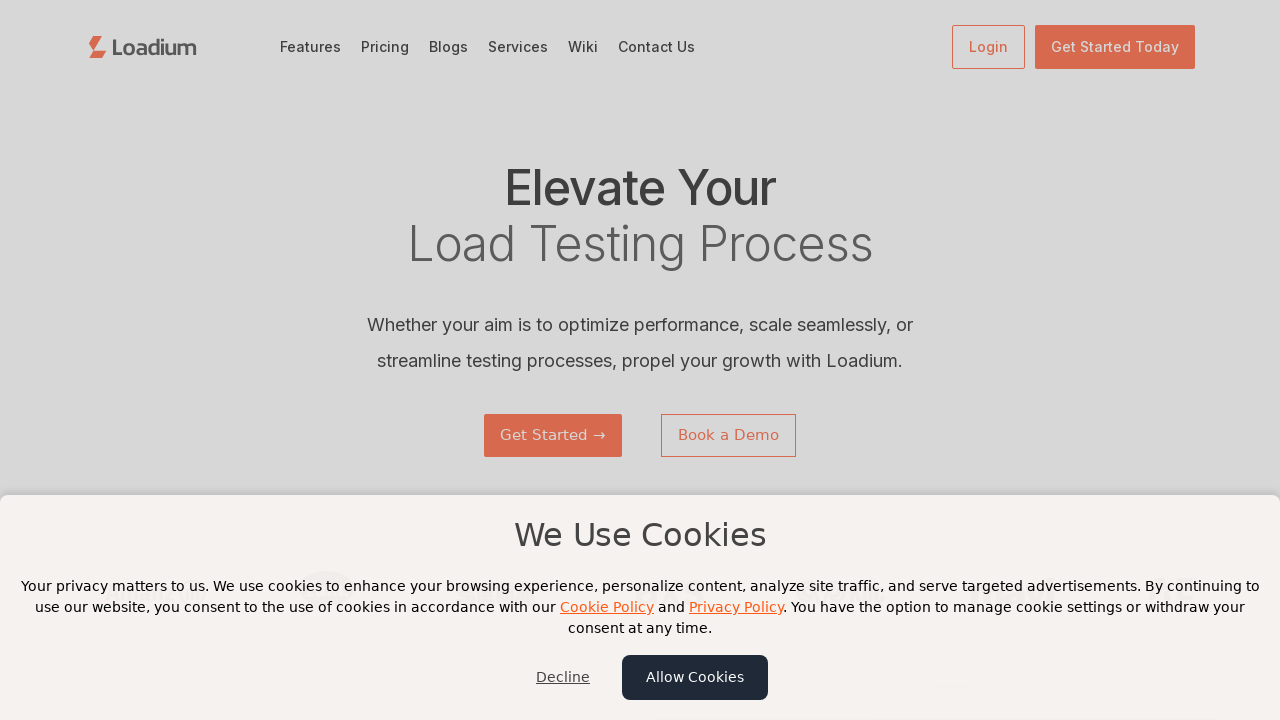

Page DOM content loaded
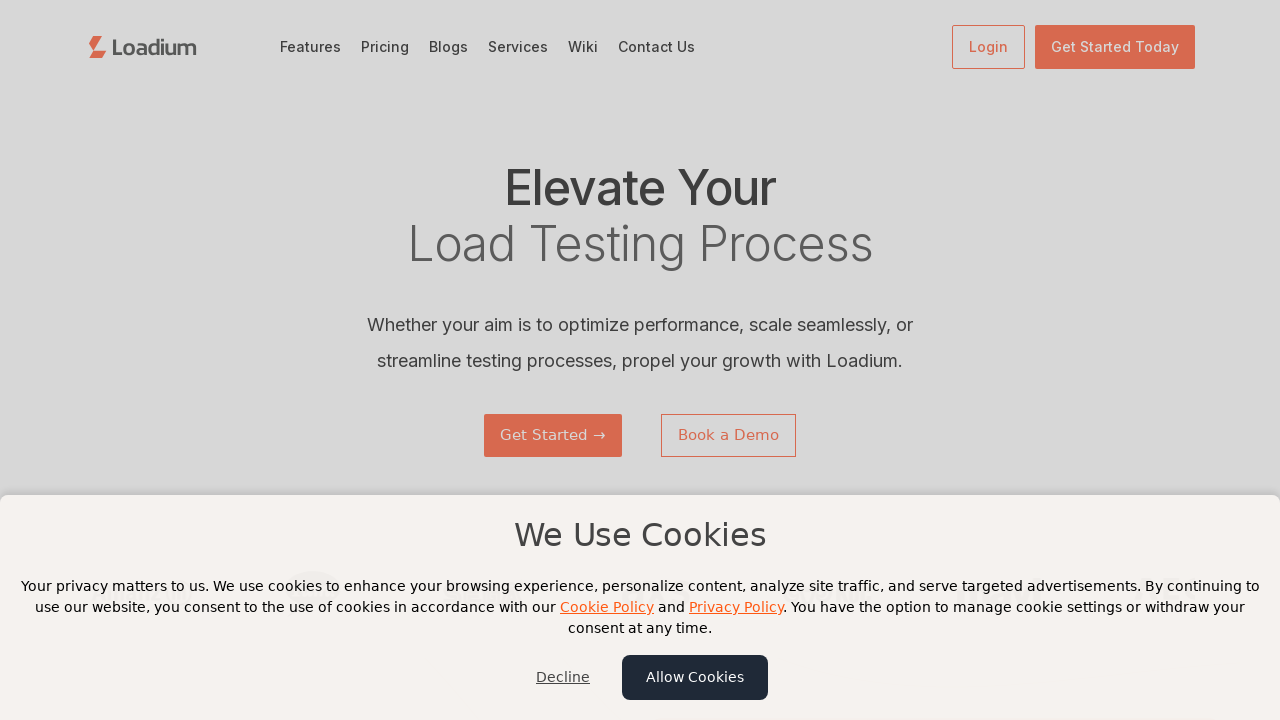

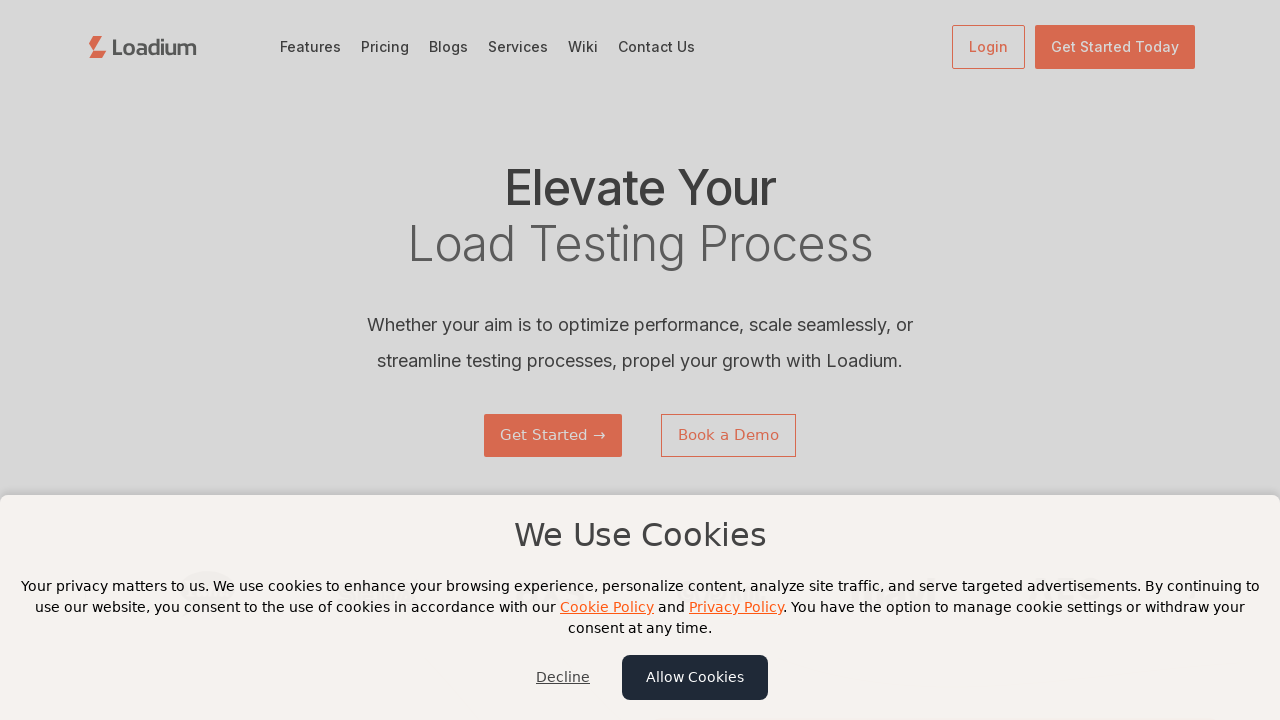